Tests that the "complete all" checkbox updates state when individual items are completed or cleared.

Starting URL: https://demo.playwright.dev/todomvc

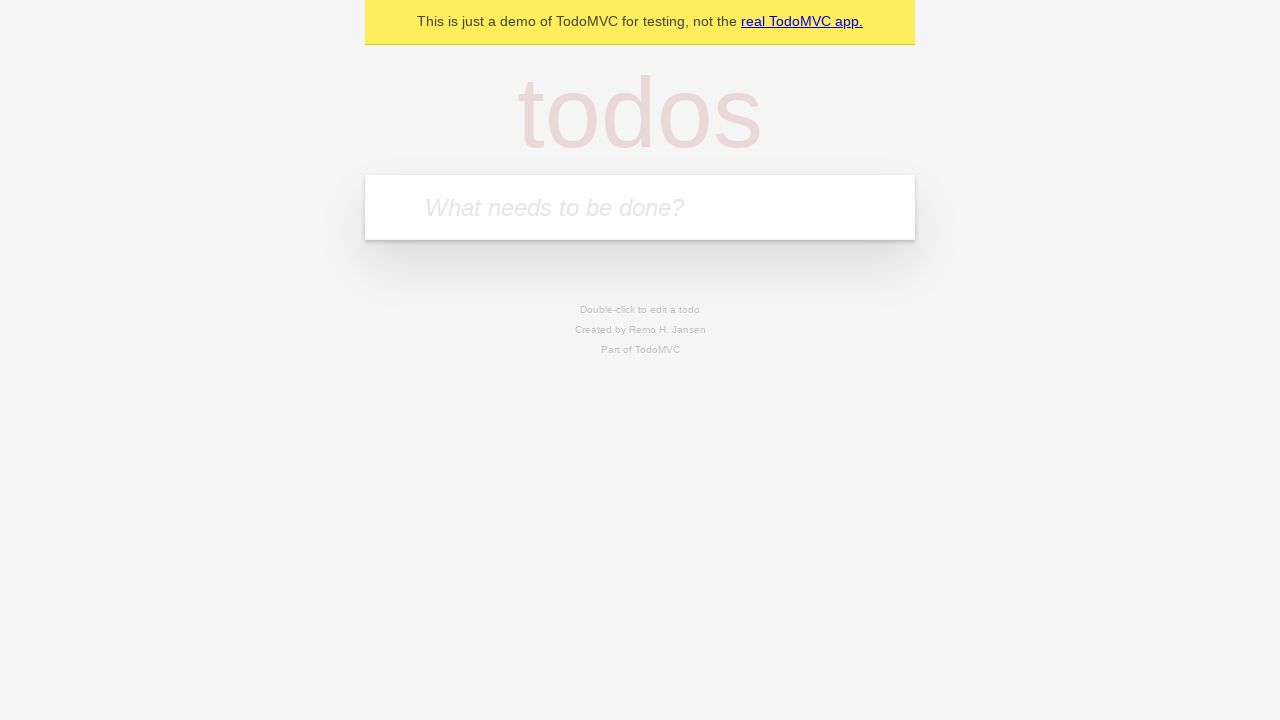

Filled todo input with 'buy some cheese' on internal:attr=[placeholder="What needs to be done?"i]
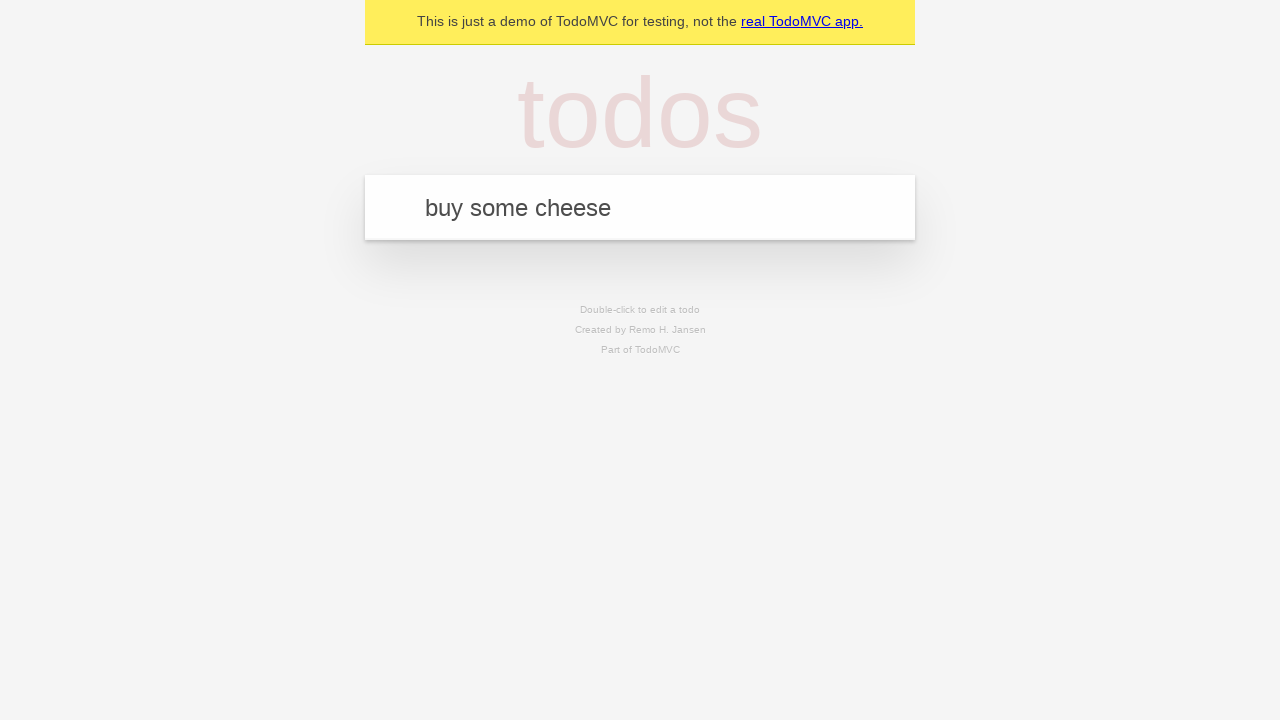

Pressed Enter to create first todo on internal:attr=[placeholder="What needs to be done?"i]
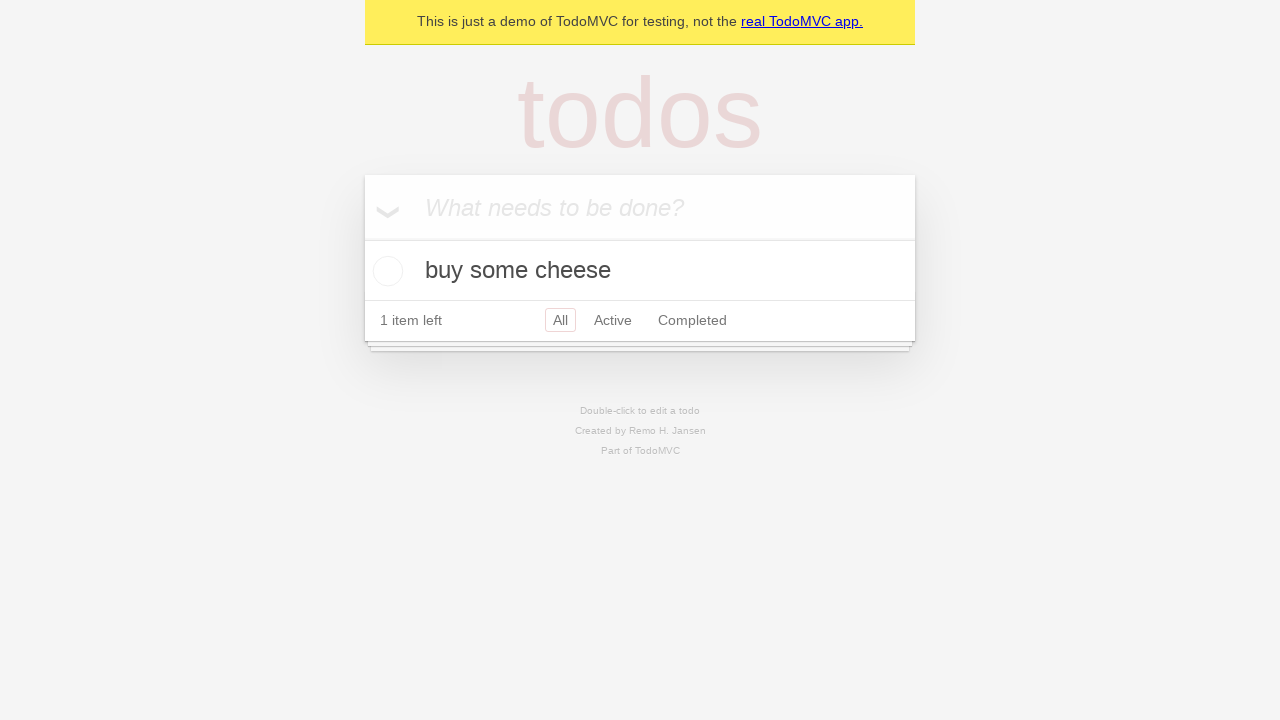

Filled todo input with 'feed the cat' on internal:attr=[placeholder="What needs to be done?"i]
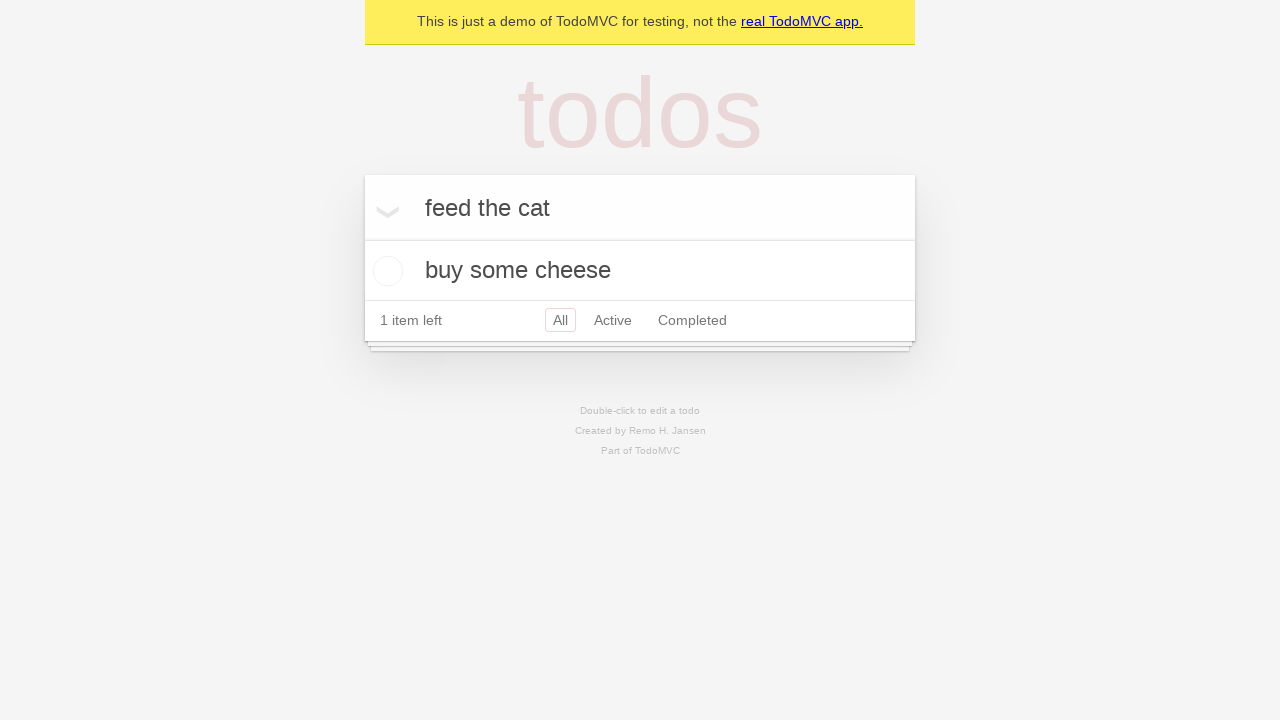

Pressed Enter to create second todo on internal:attr=[placeholder="What needs to be done?"i]
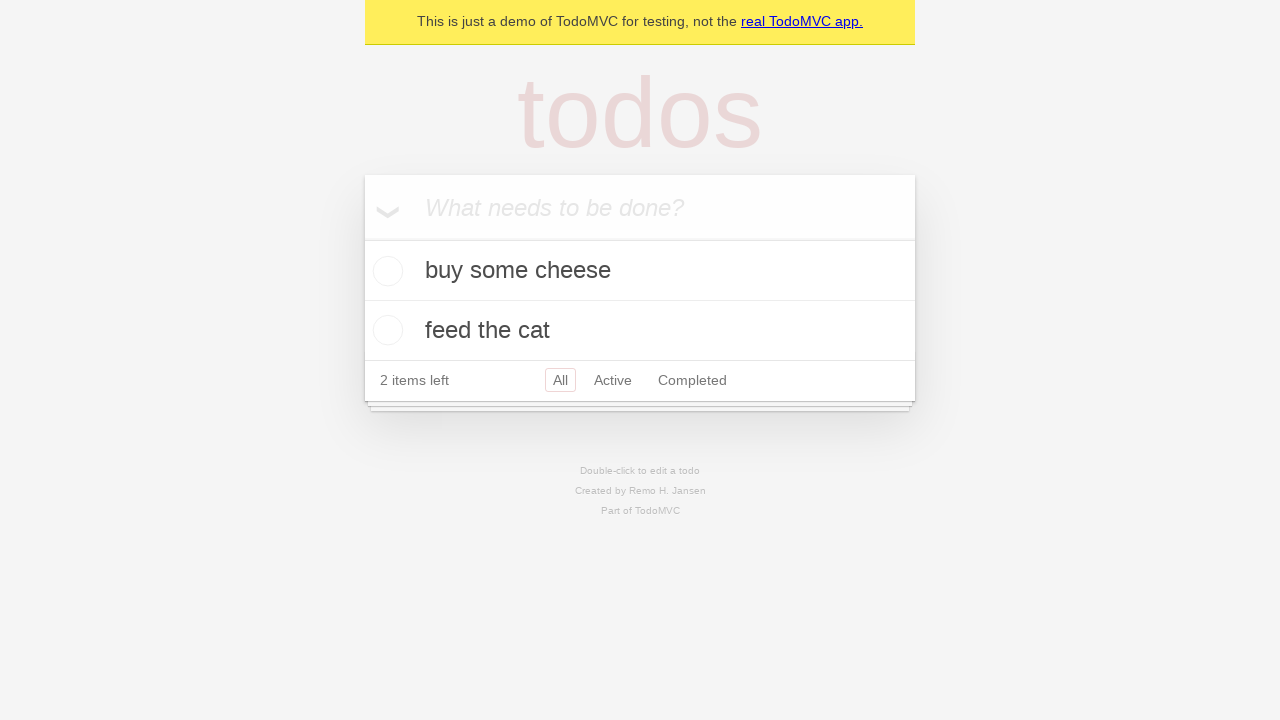

Filled todo input with 'book a doctors appointment' on internal:attr=[placeholder="What needs to be done?"i]
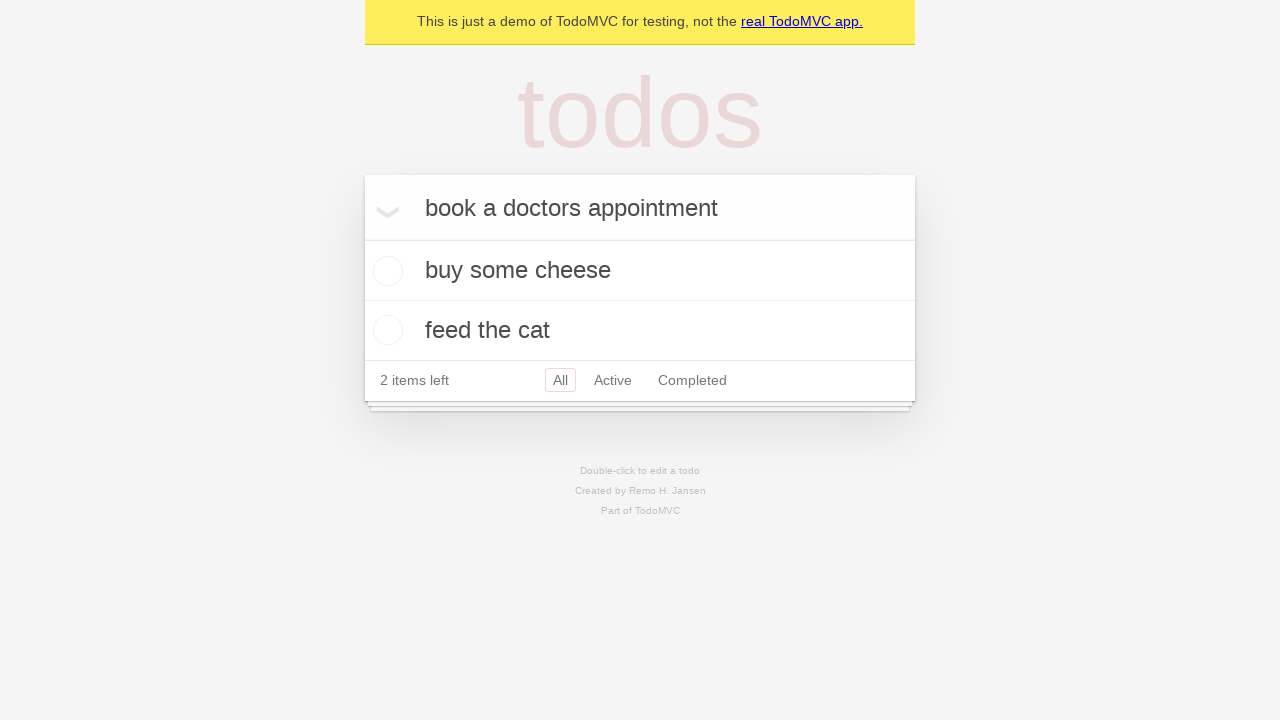

Pressed Enter to create third todo on internal:attr=[placeholder="What needs to be done?"i]
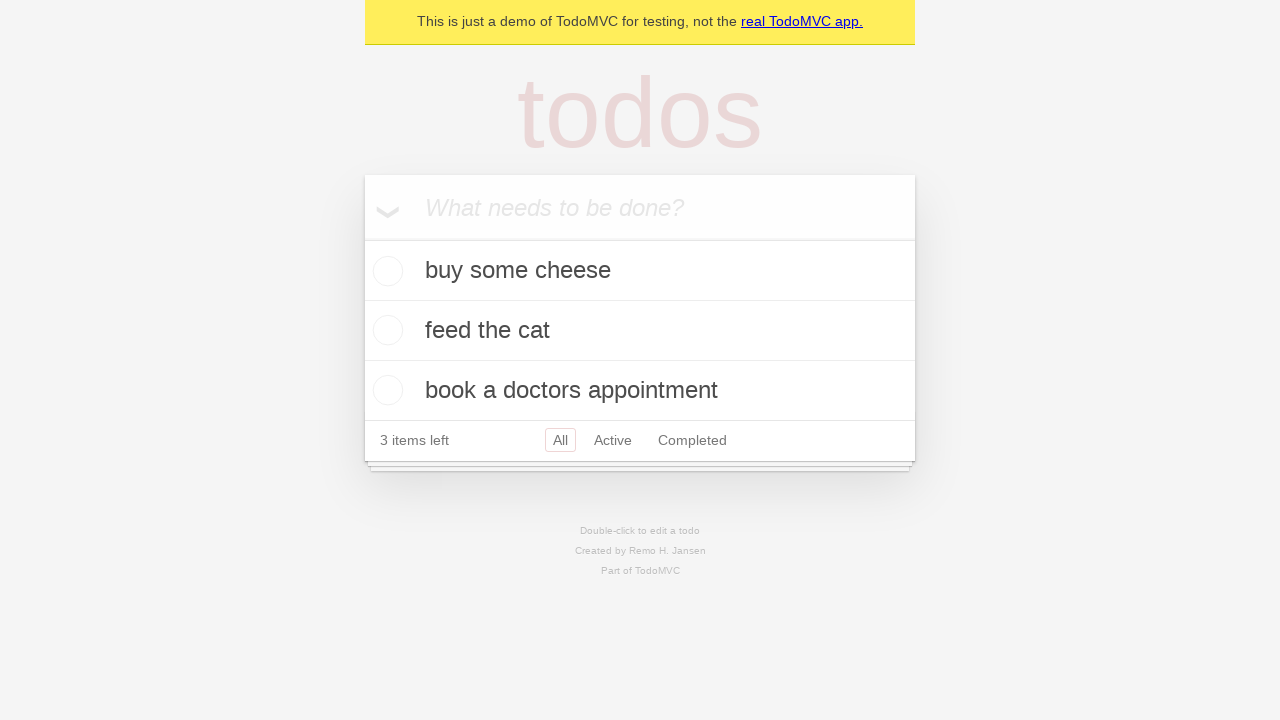

Checked 'Mark all as complete' checkbox to complete all todos at (362, 238) on internal:label="Mark all as complete"i
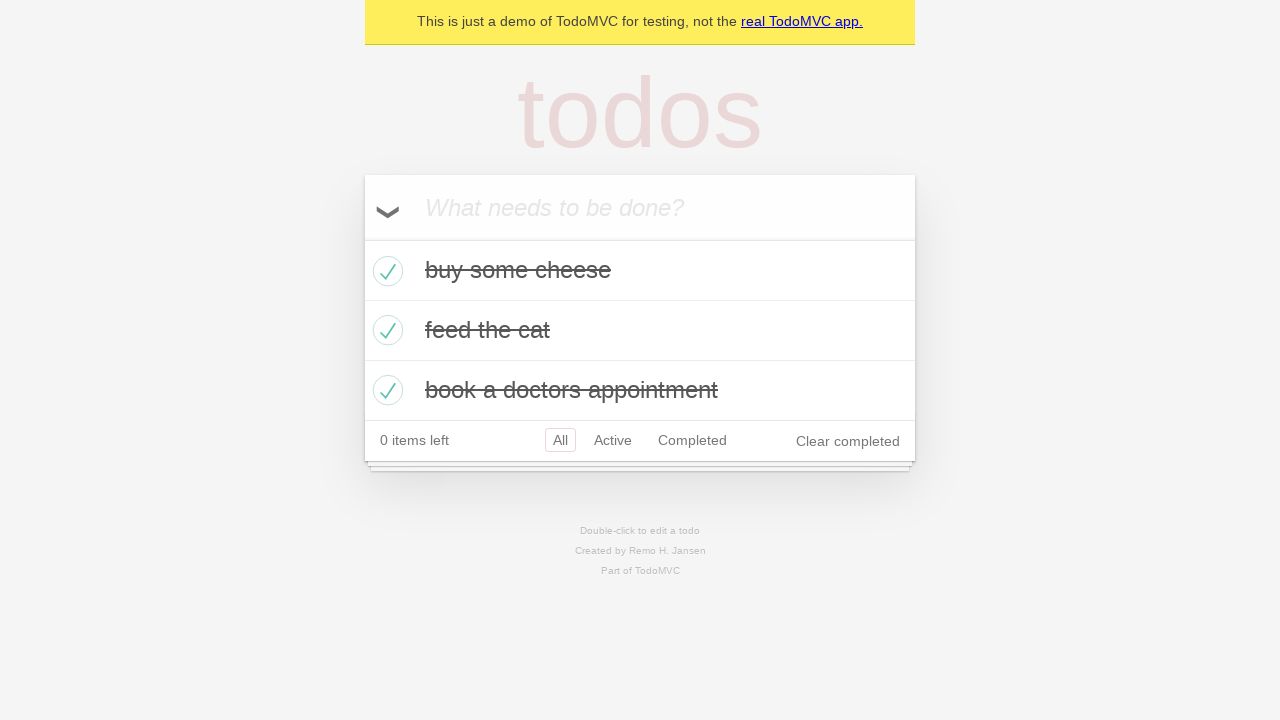

Unchecked the first todo item at (385, 271) on internal:testid=[data-testid="todo-item"s] >> nth=0 >> internal:role=checkbox
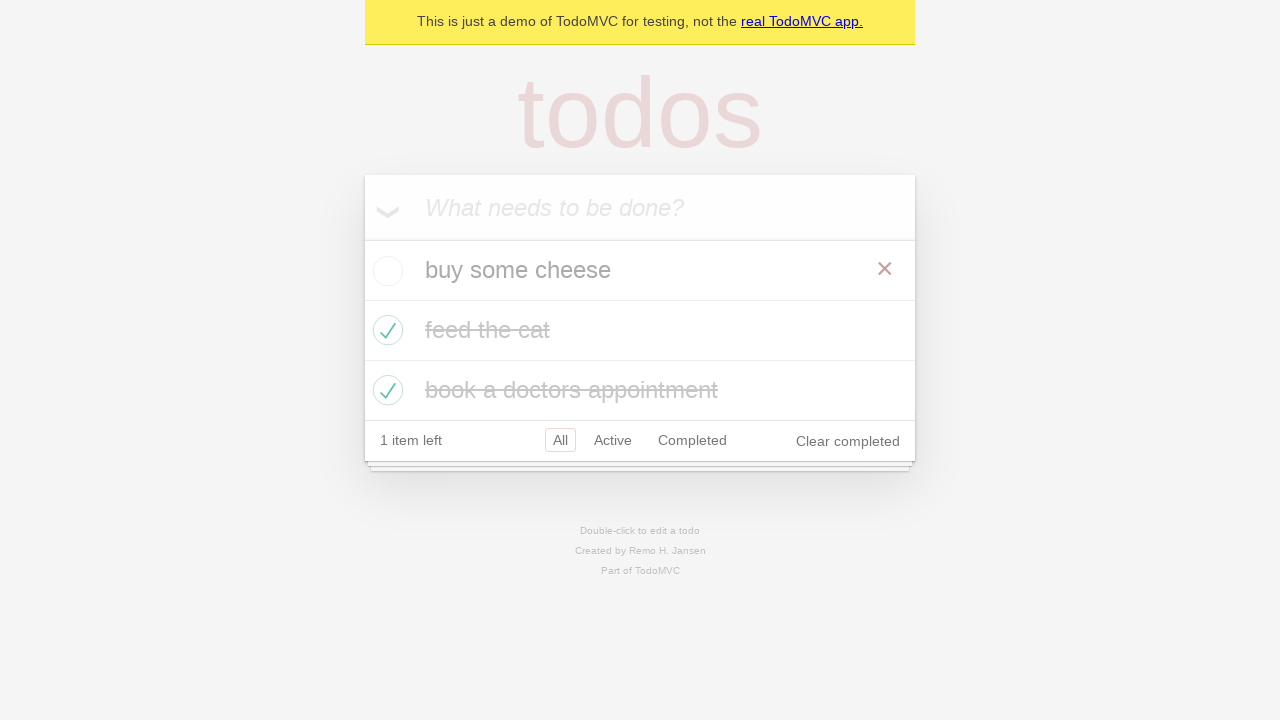

Checked the first todo item again at (385, 271) on internal:testid=[data-testid="todo-item"s] >> nth=0 >> internal:role=checkbox
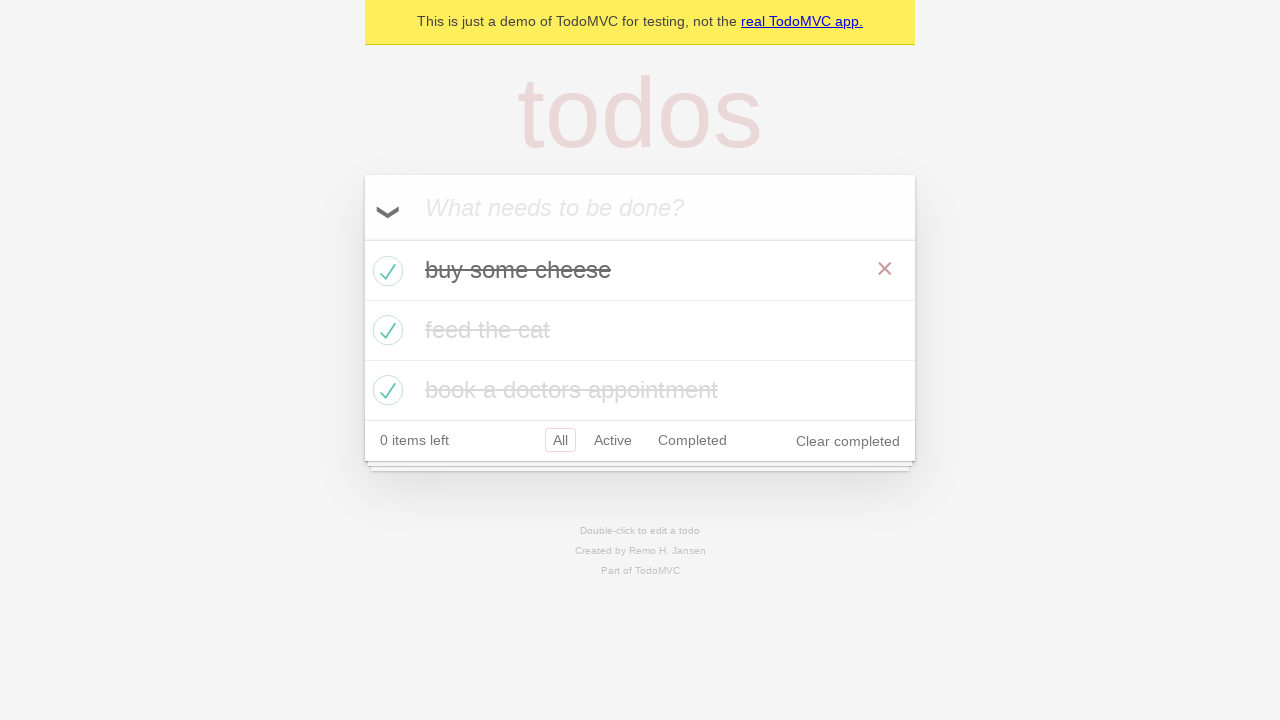

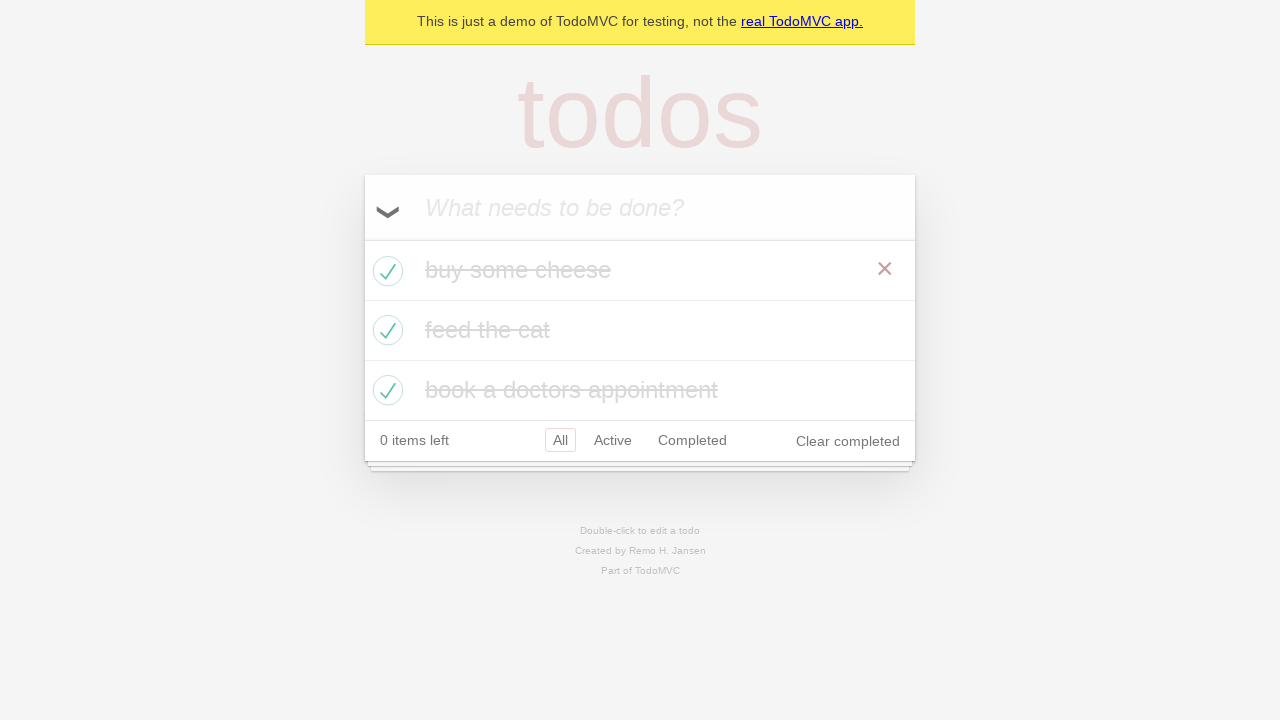